Tests removing an item from cart by first adding it, opening the cart, deleting the item, and closing the cart

Starting URL: https://bstackdemo.com/

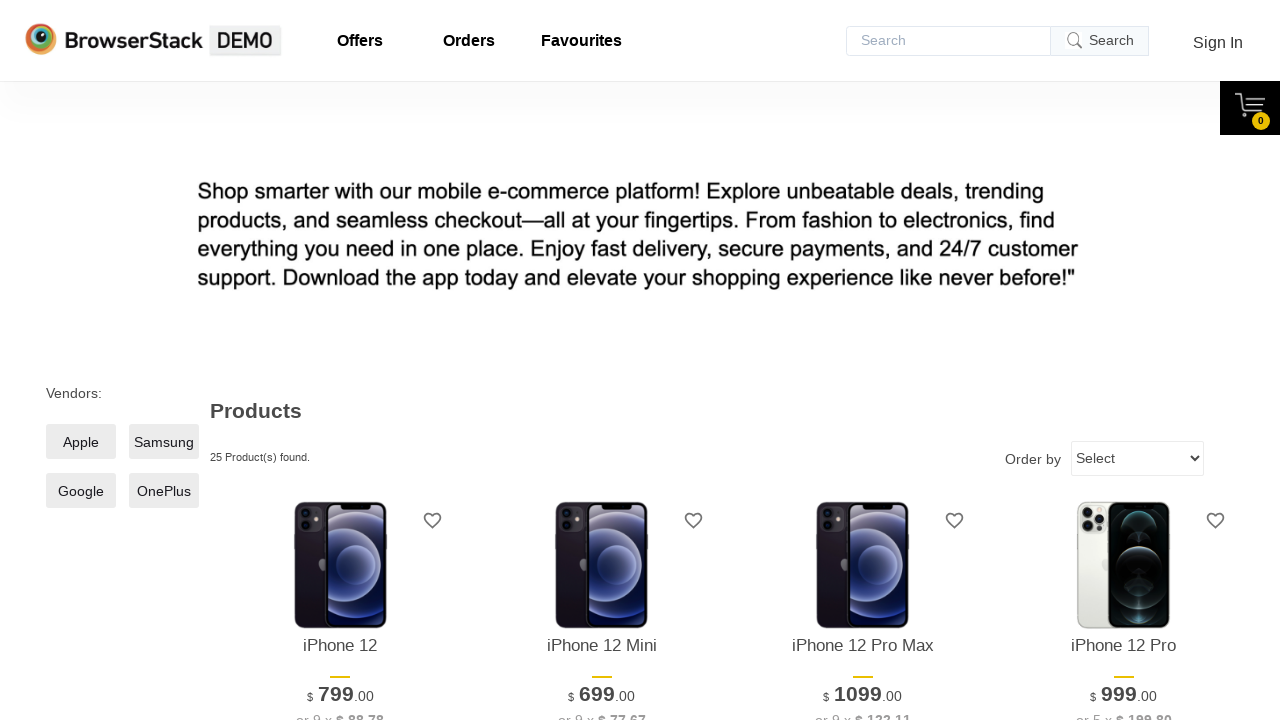

Clicked add to cart button for first item at (340, 361) on xpath=//*[@id='1']/div[4]
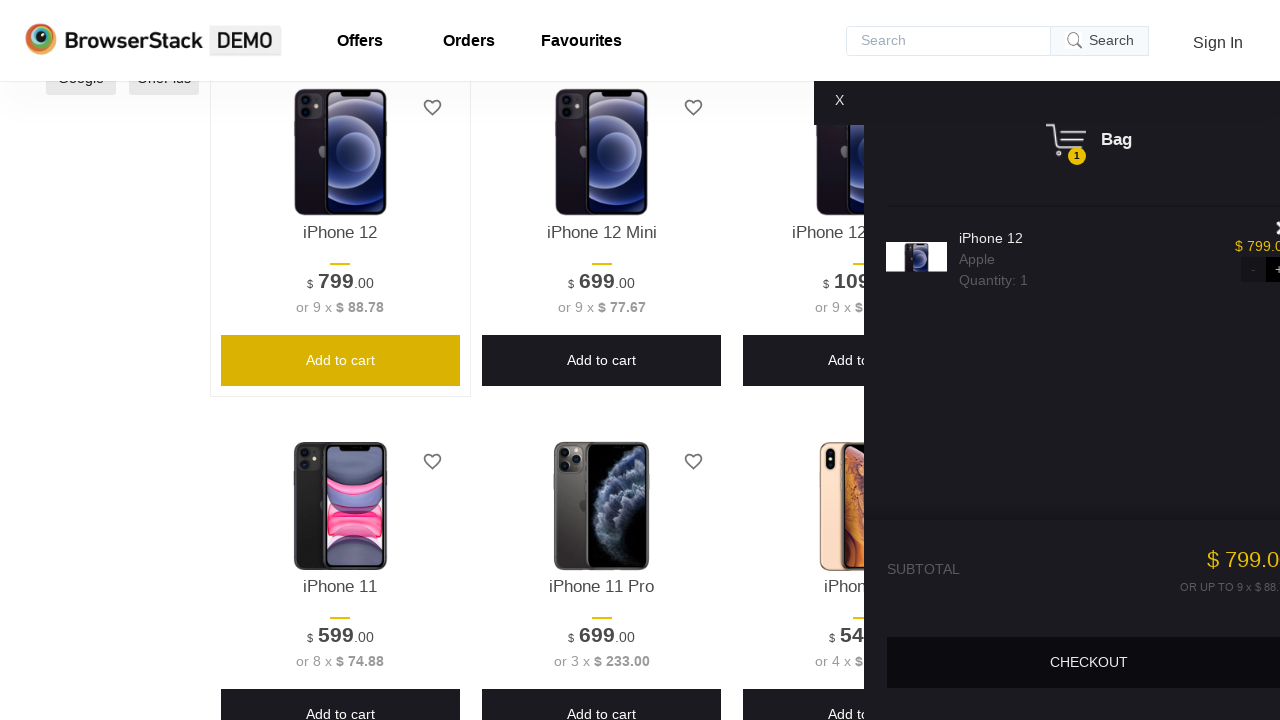

Float cart appeared with close button
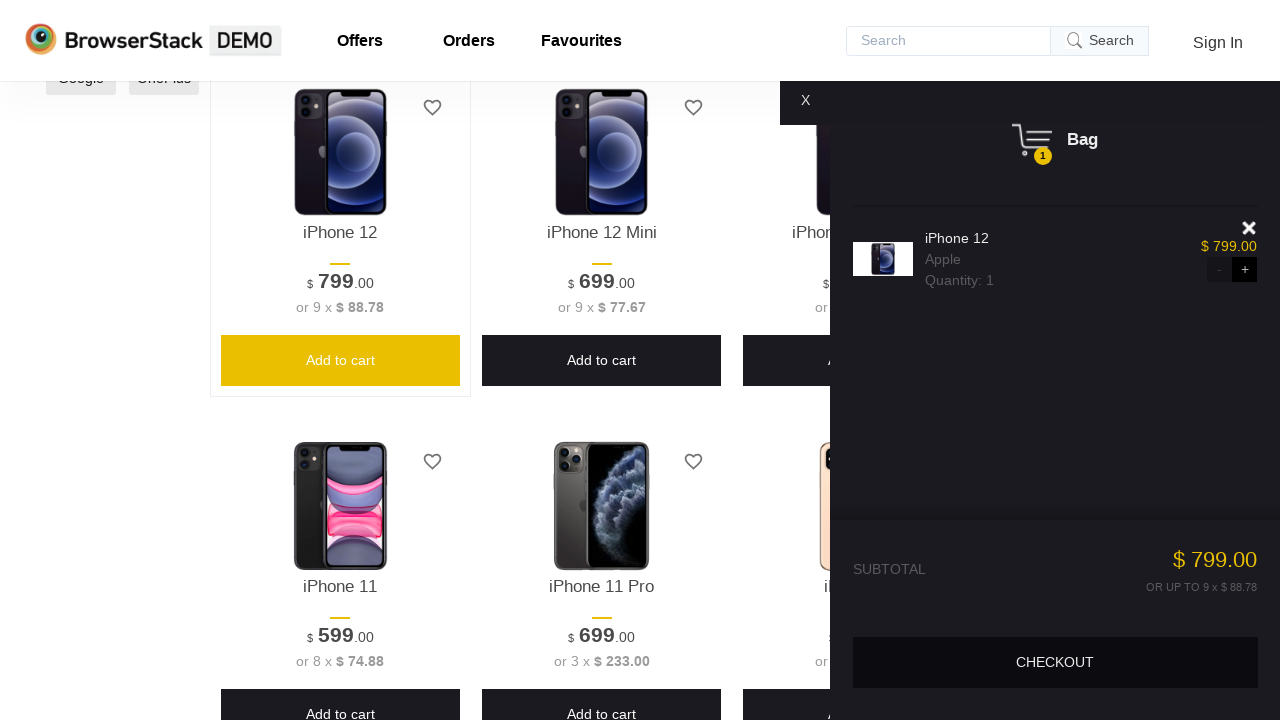

Closed the float cart after adding item at (805, 100) on .float-cart__close-btn
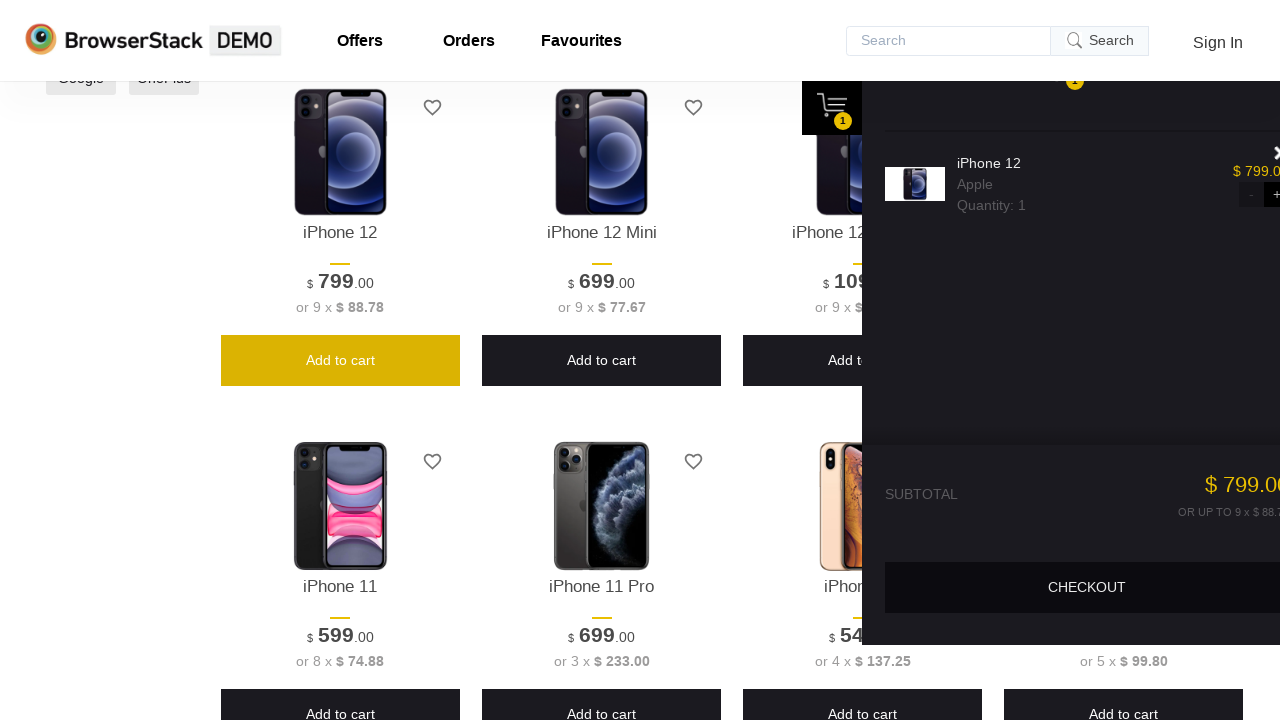

Clicked cart icon to open cart at (1250, 105) on xpath=//*[@id='__next']/div/div/div[2]/span
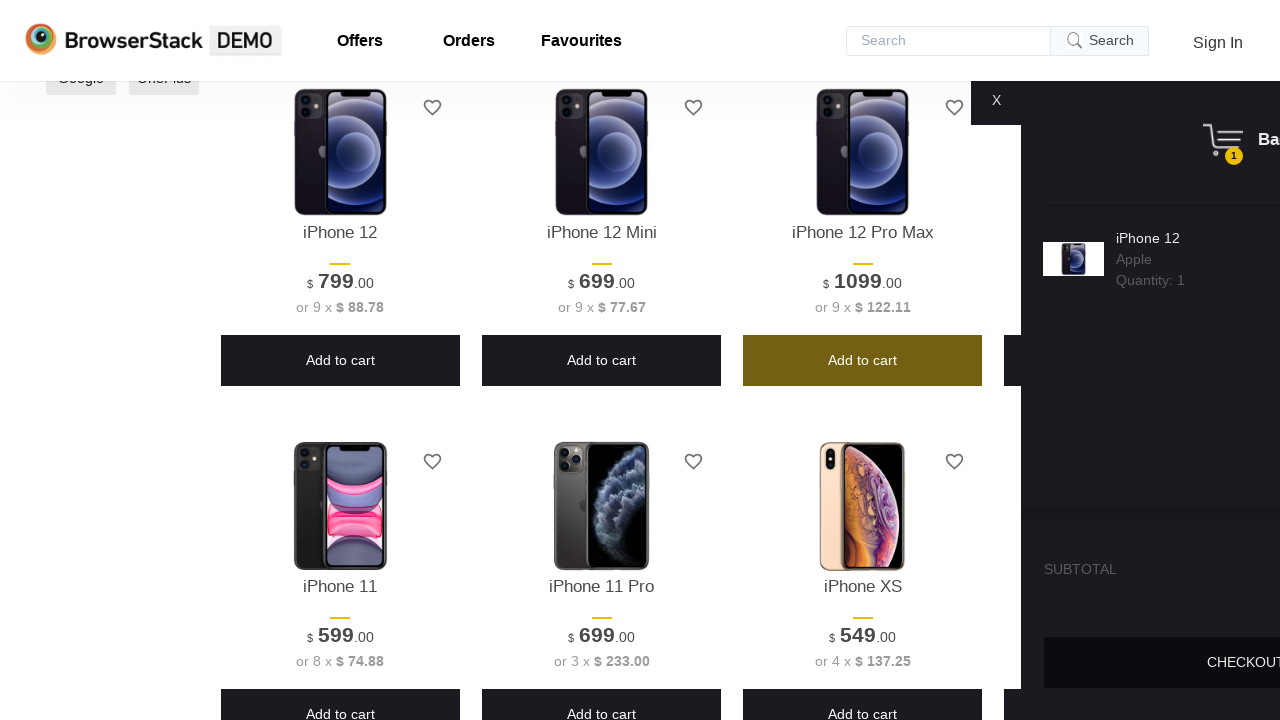

Clicked delete button to remove item from cart at (1250, 228) on div.shelf-item__del
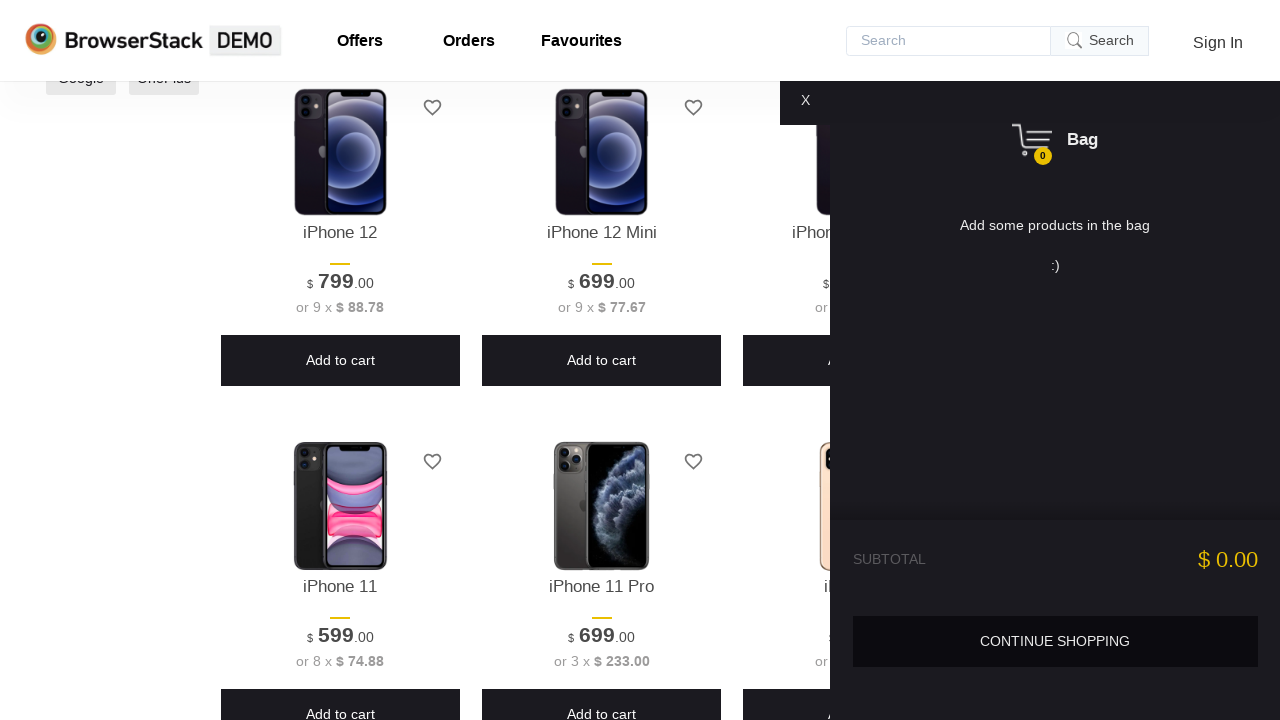

Closed the cart after removing item at (805, 100) on .float-cart__close-btn
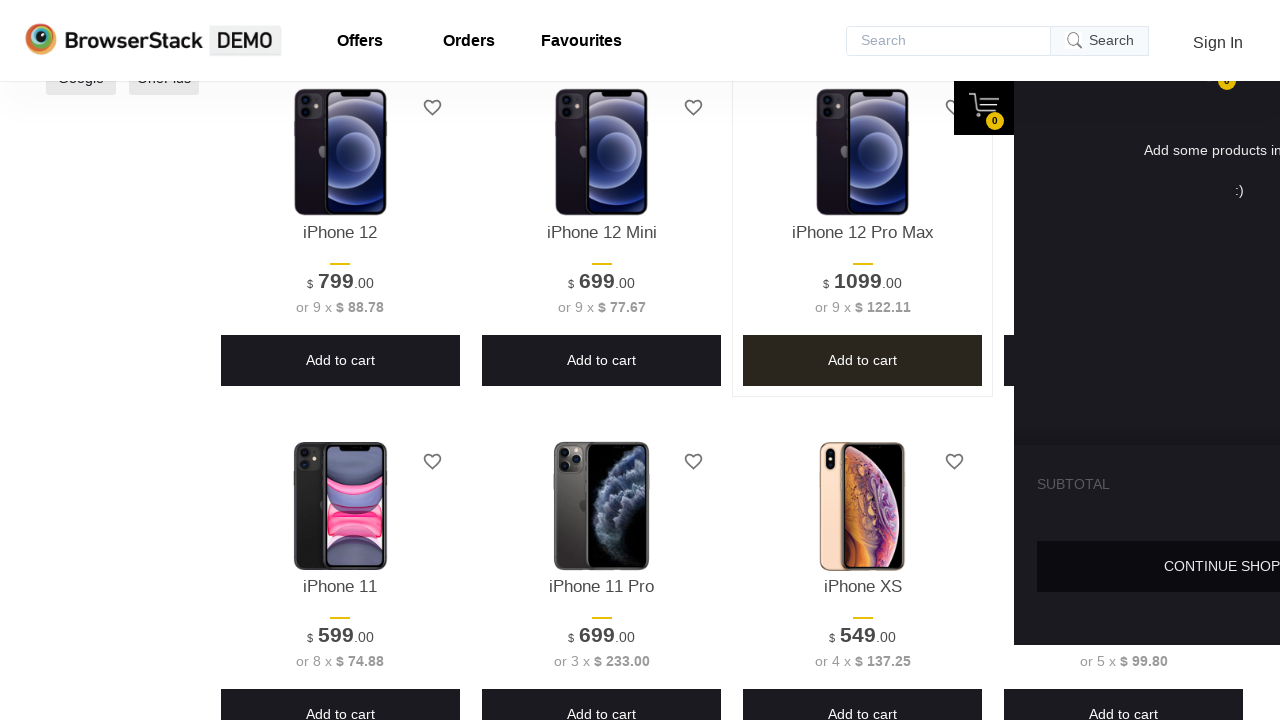

Scrolled page up by 200 pixels
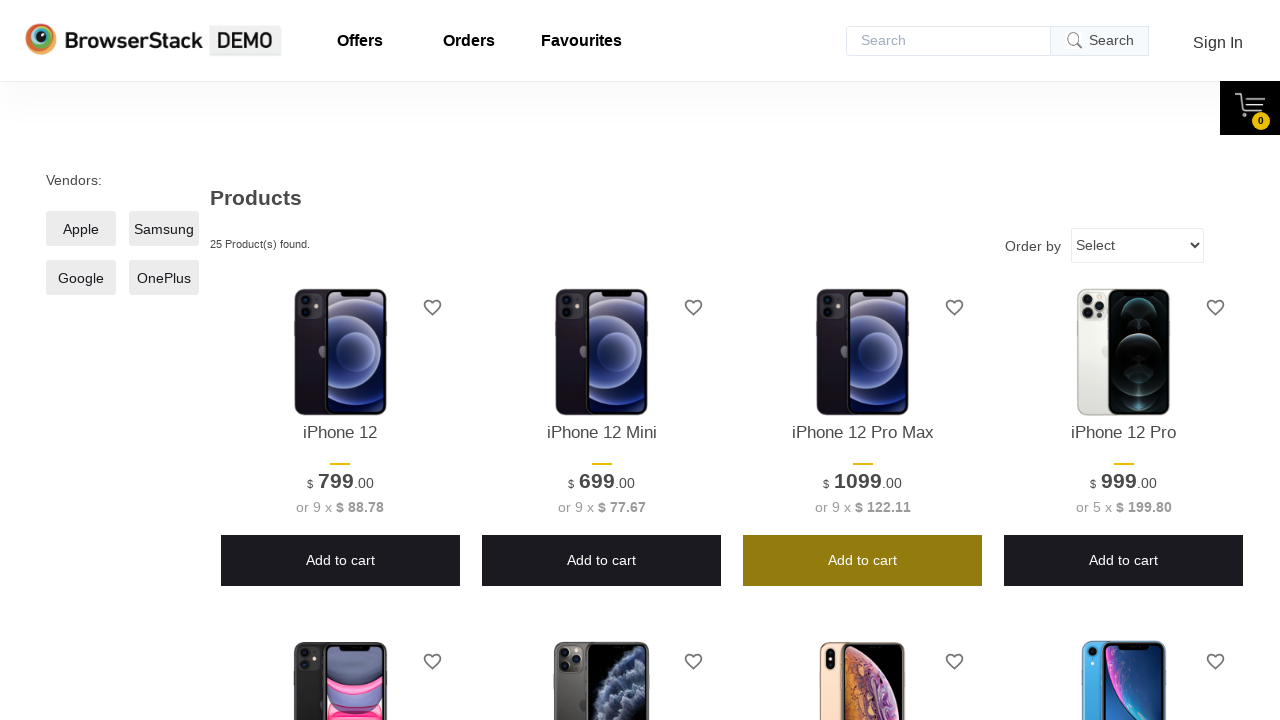

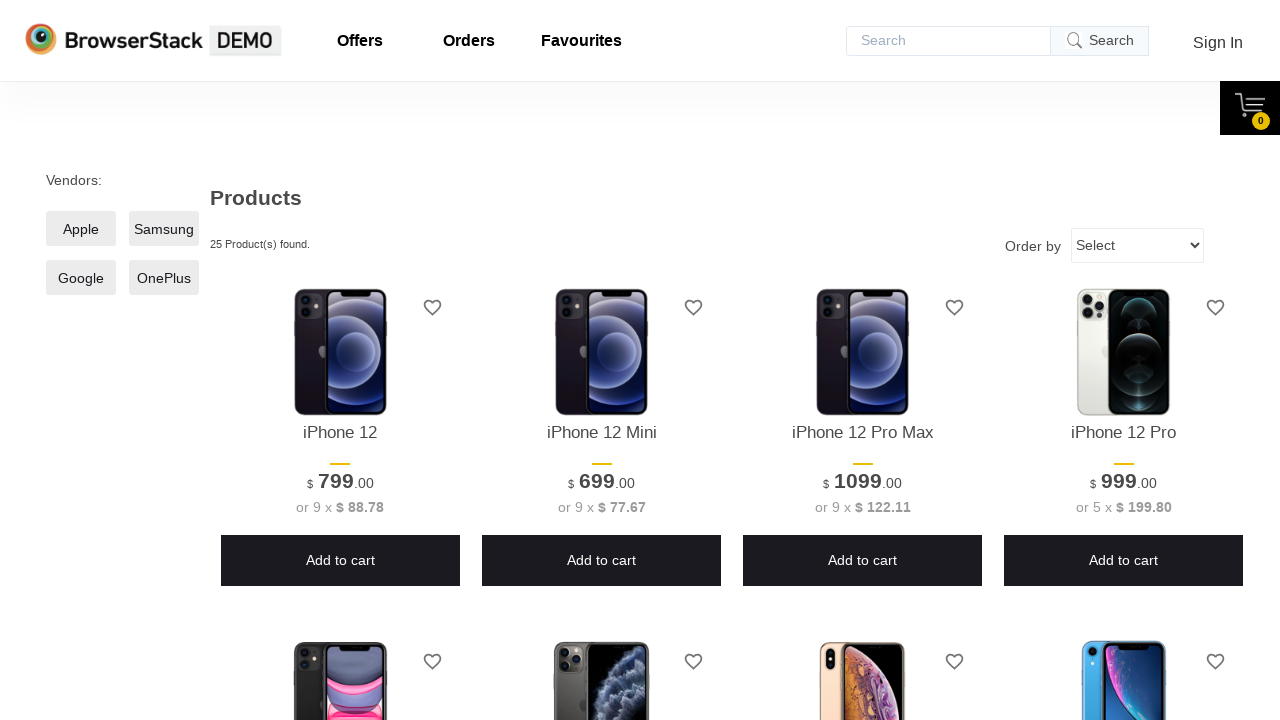